Tests handling of different JavaScript alert types including simple alerts, confirmation dialogs, and prompt dialogs on a demo page

Starting URL: https://demoqa.com/alerts

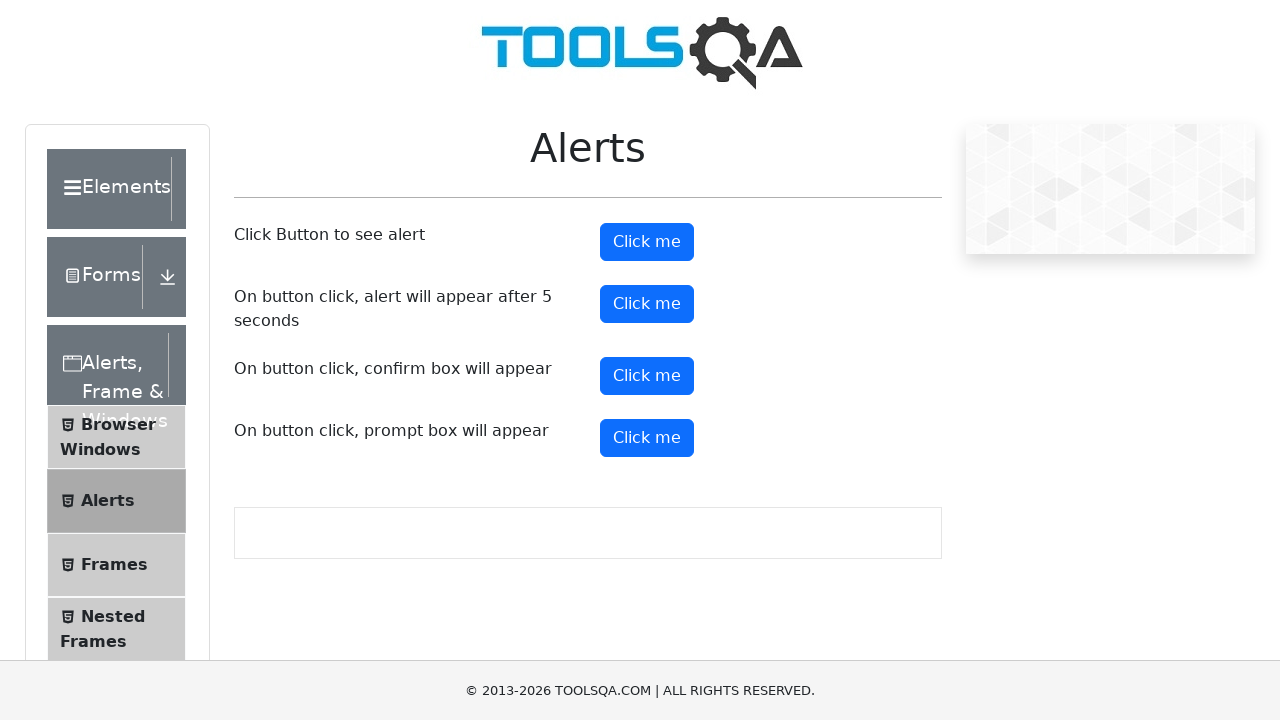

Clicked button to trigger simple alert at (647, 242) on xpath=//button[@id='alertButton']
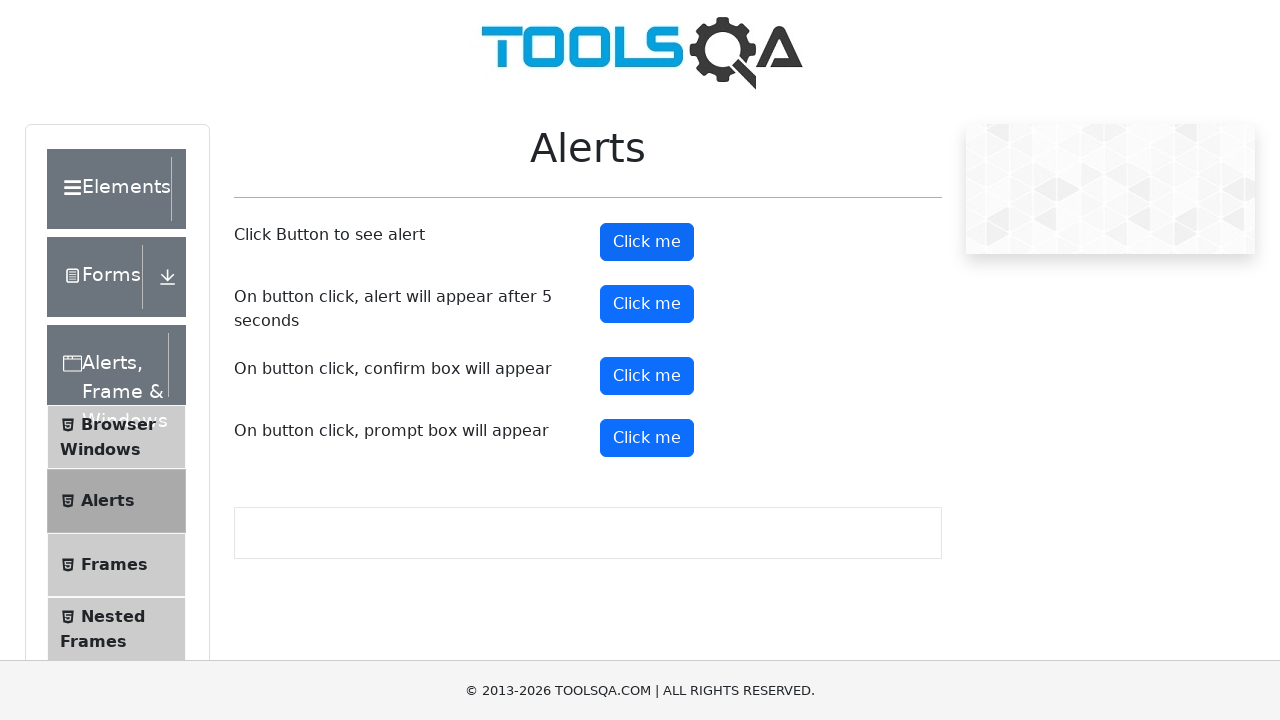

Set up handler to accept simple alert
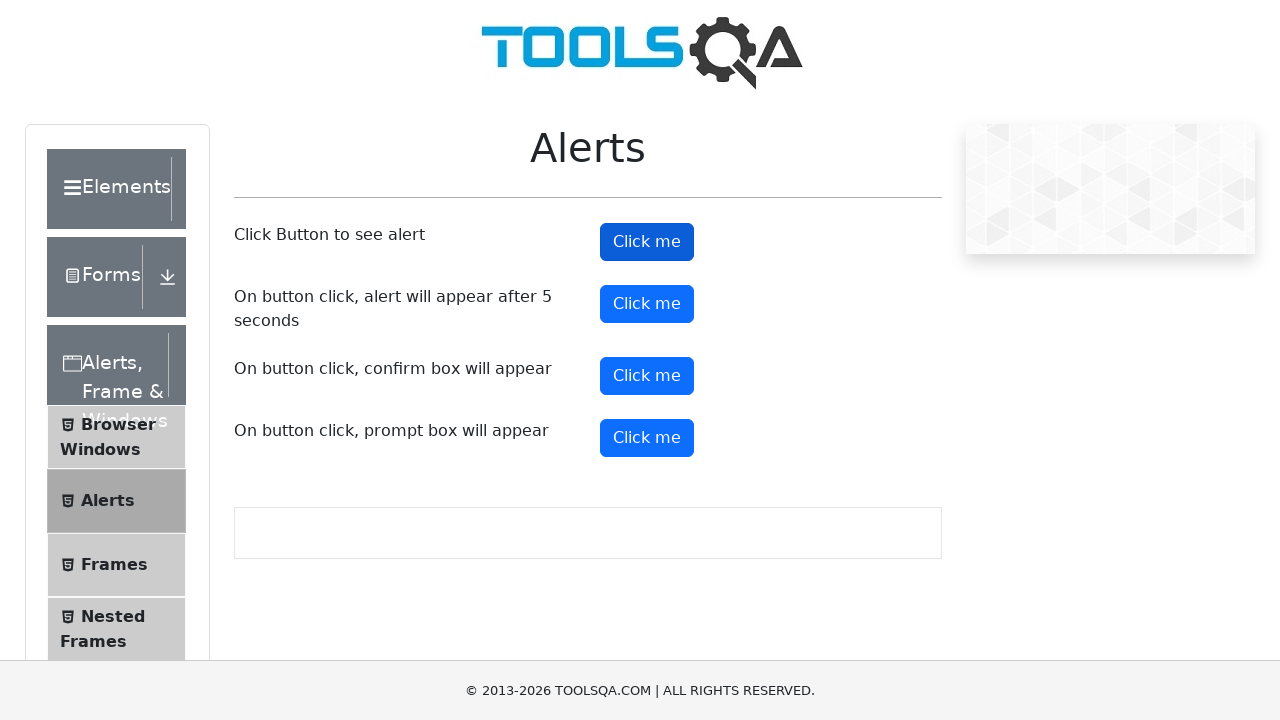

Clicked button to trigger confirmation dialog at (647, 376) on xpath=//button[@id='confirmButton']
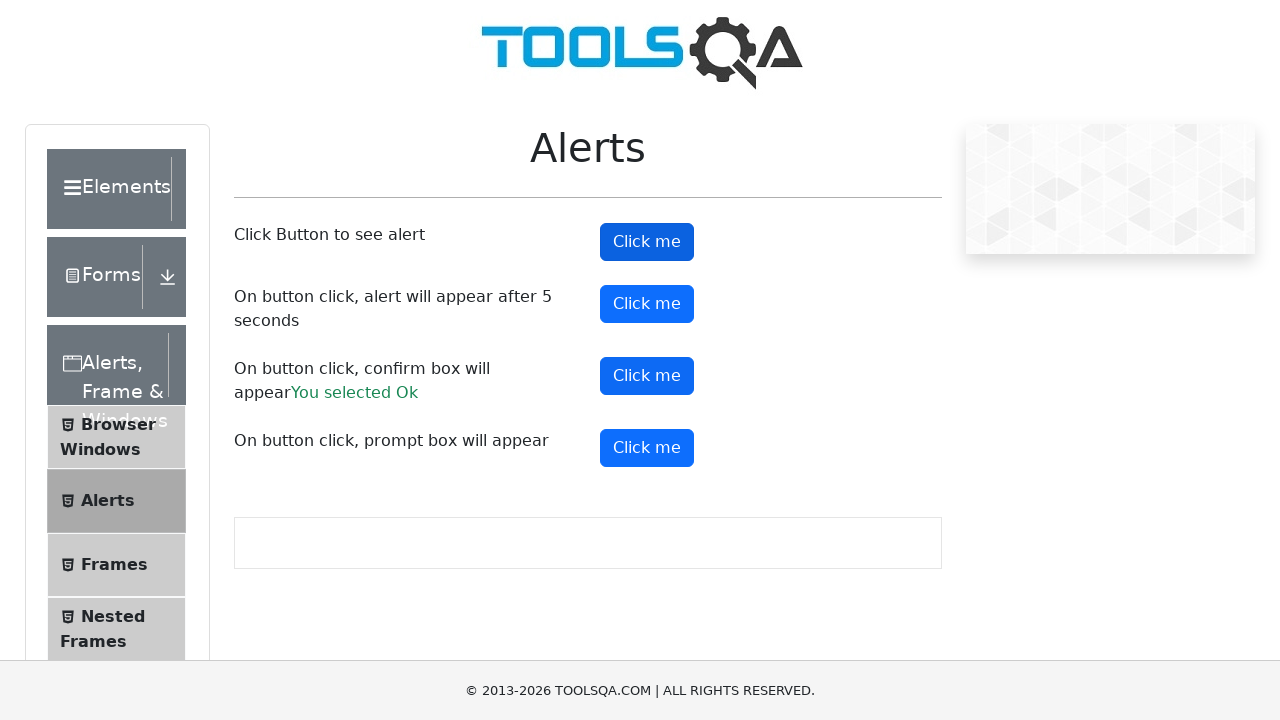

Set up handler to dismiss confirmation dialog
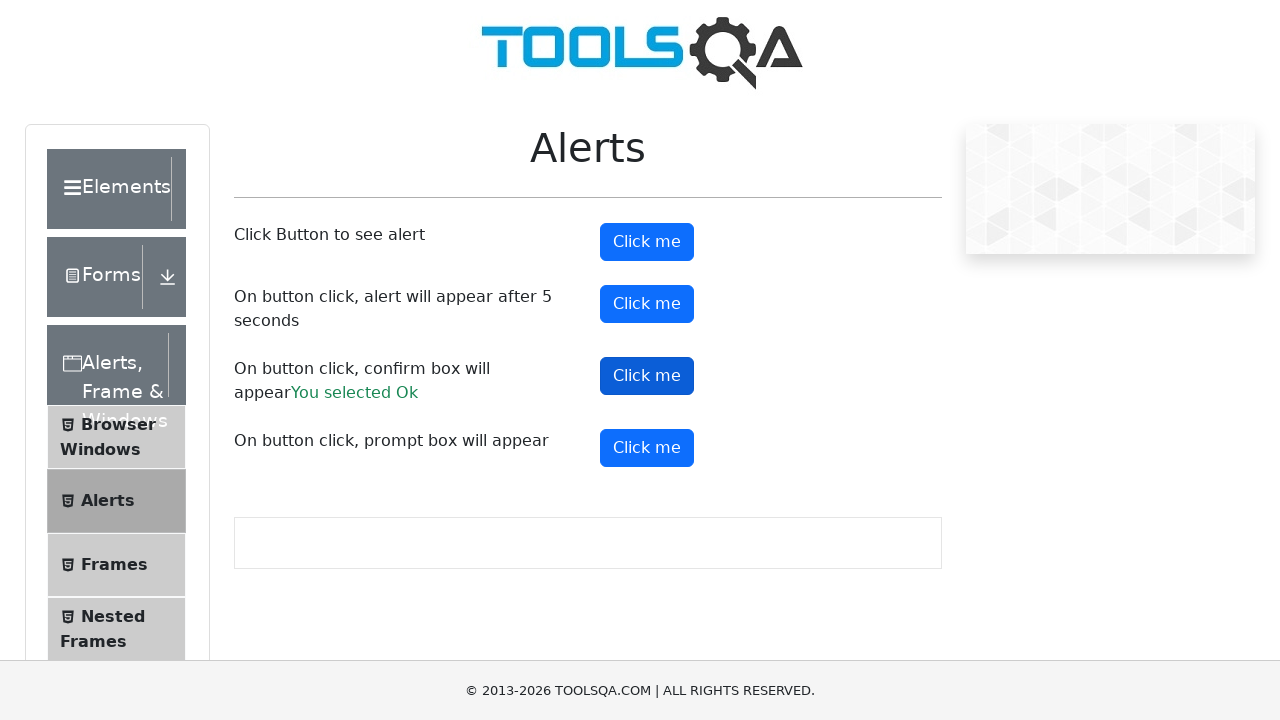

Clicked button to trigger prompt dialog at (647, 448) on xpath=//button[@id='promtButton']
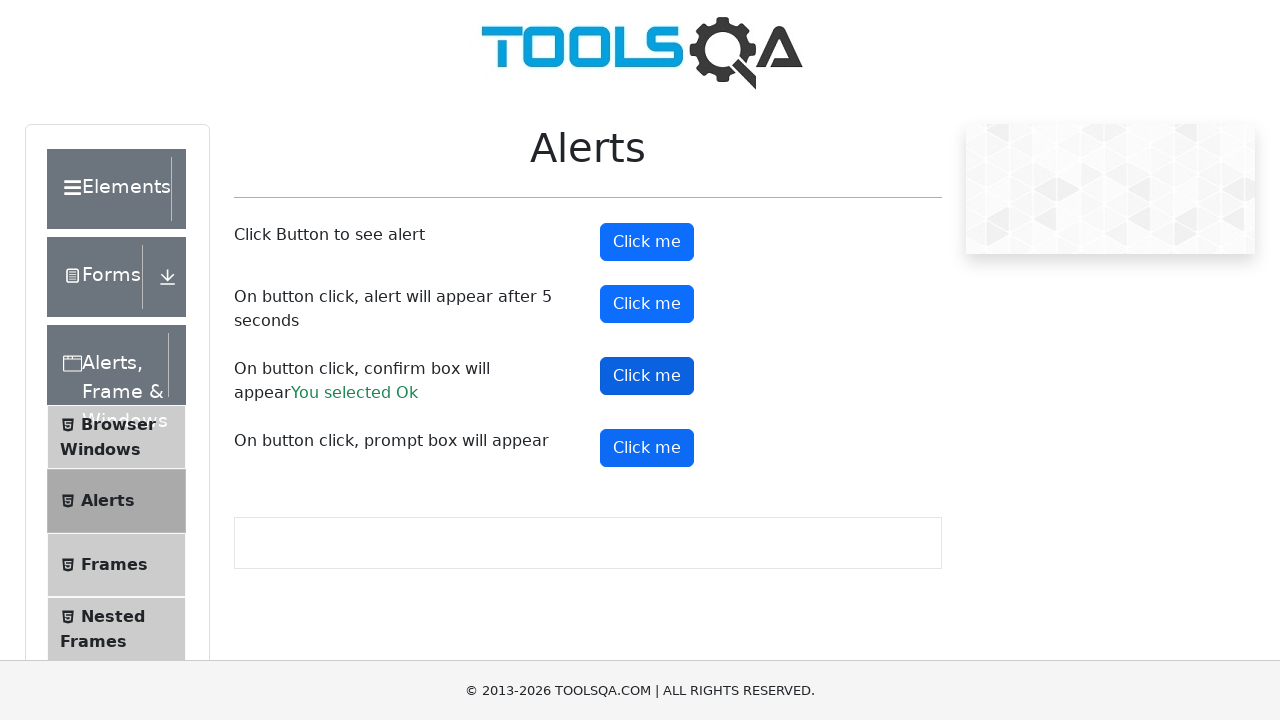

Set up handler to accept prompt dialog with text 'test message'
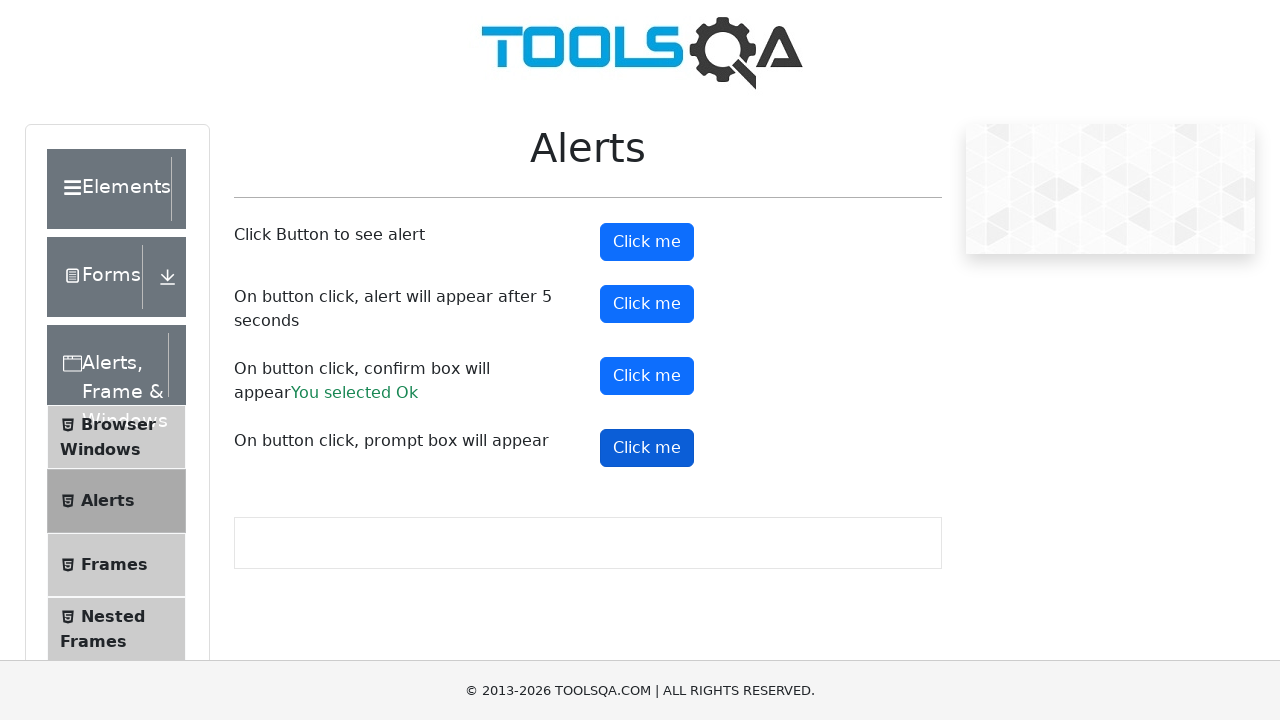

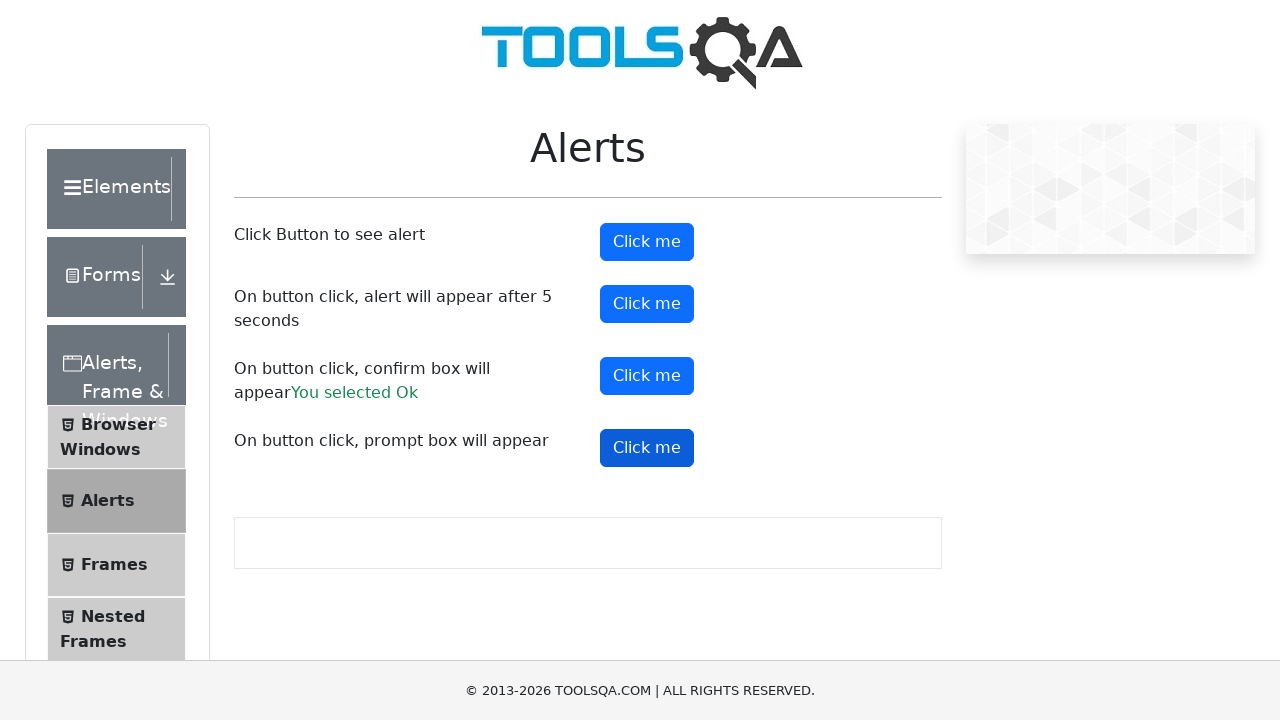